Tests footer link functionality by locating links in the first column of the footer section and opening each link in a new tab, then switching to verify each tab loads correctly.

Starting URL: http://qaclickacademy.com/practice.php

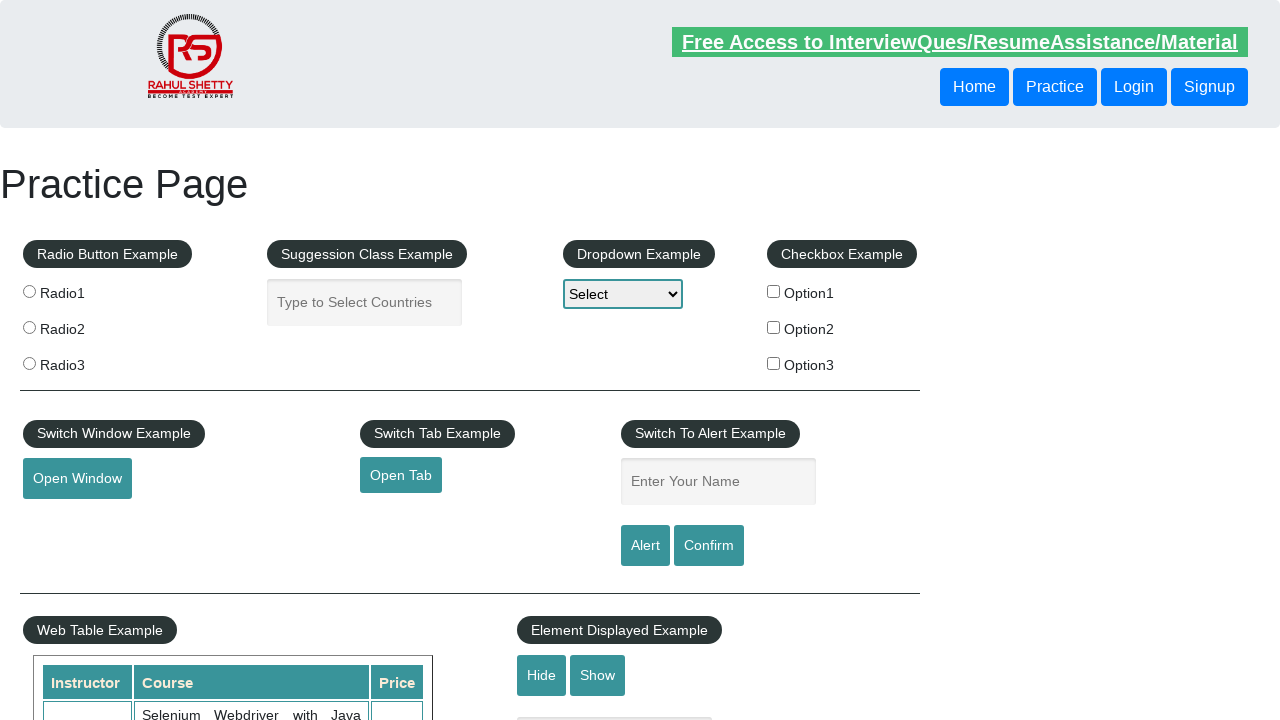

Footer section (#gf-BIG) loaded
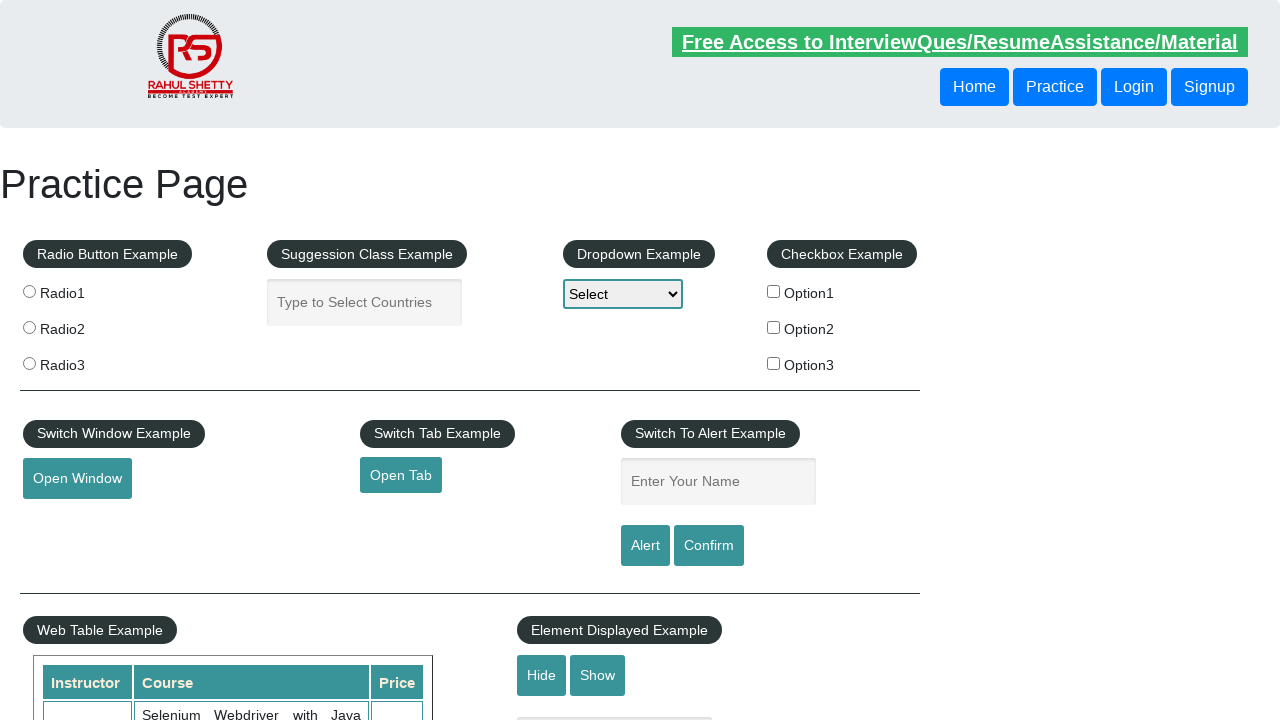

Located all links in first column of footer
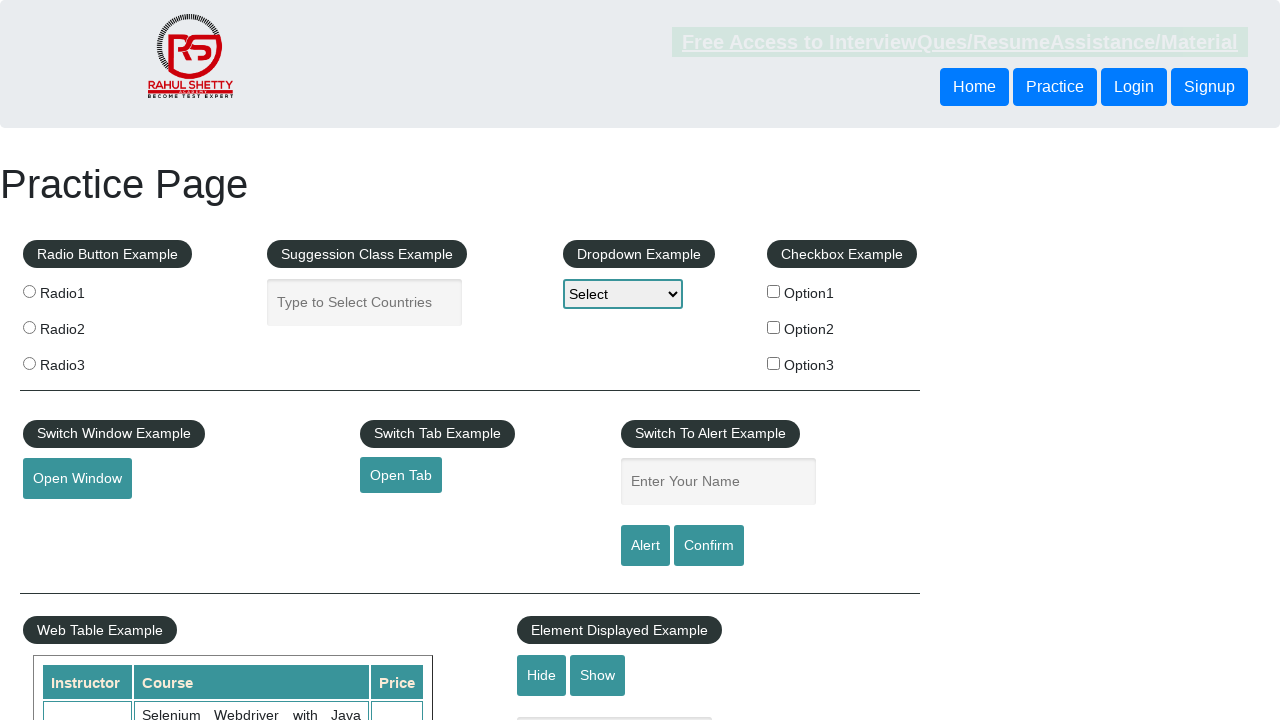

Found 5 links in footer first column
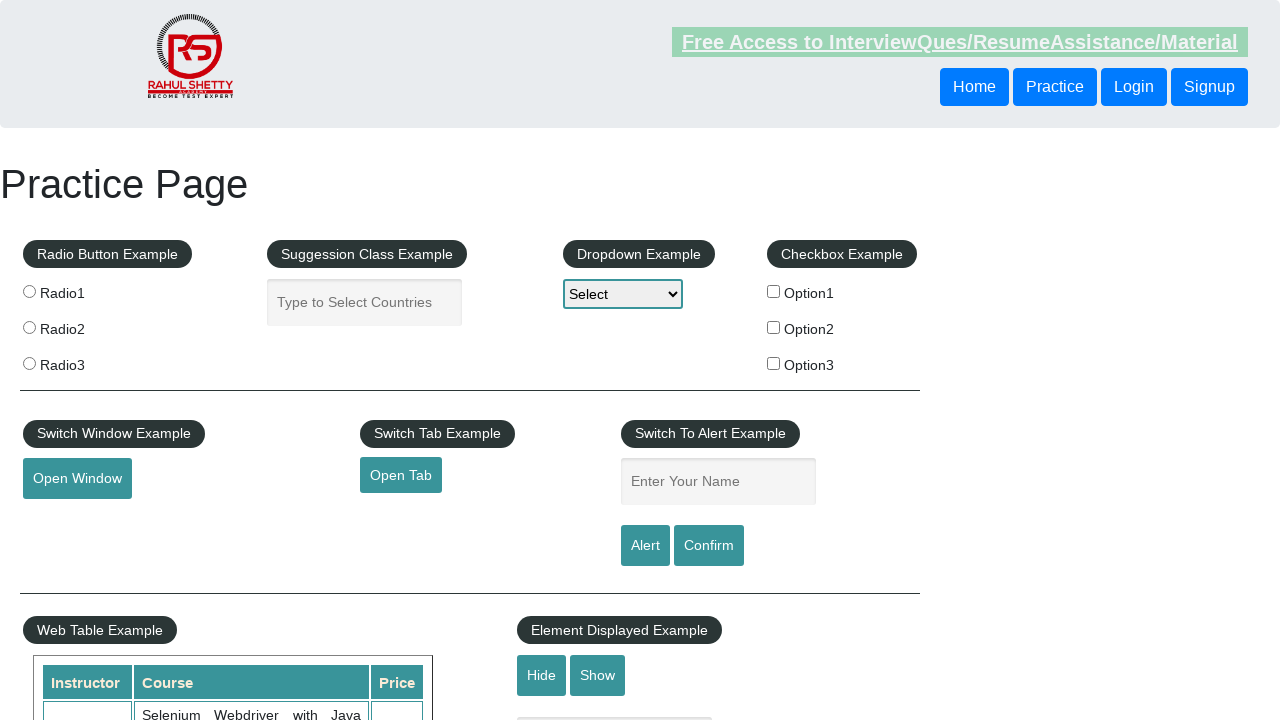

Selected footer link at index 1
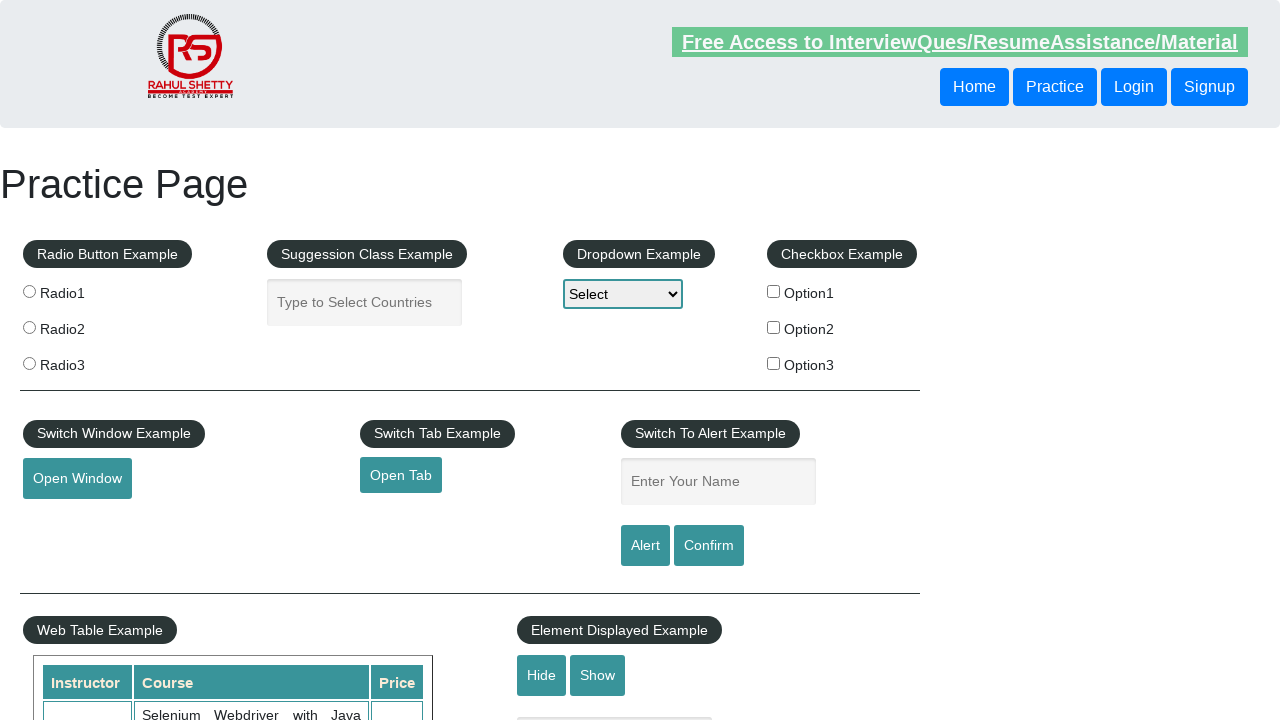

Opened footer link 1 in new tab (Ctrl+Click) at (68, 520) on xpath=//div[@id='gf-BIG']//td[1]//a >> nth=1
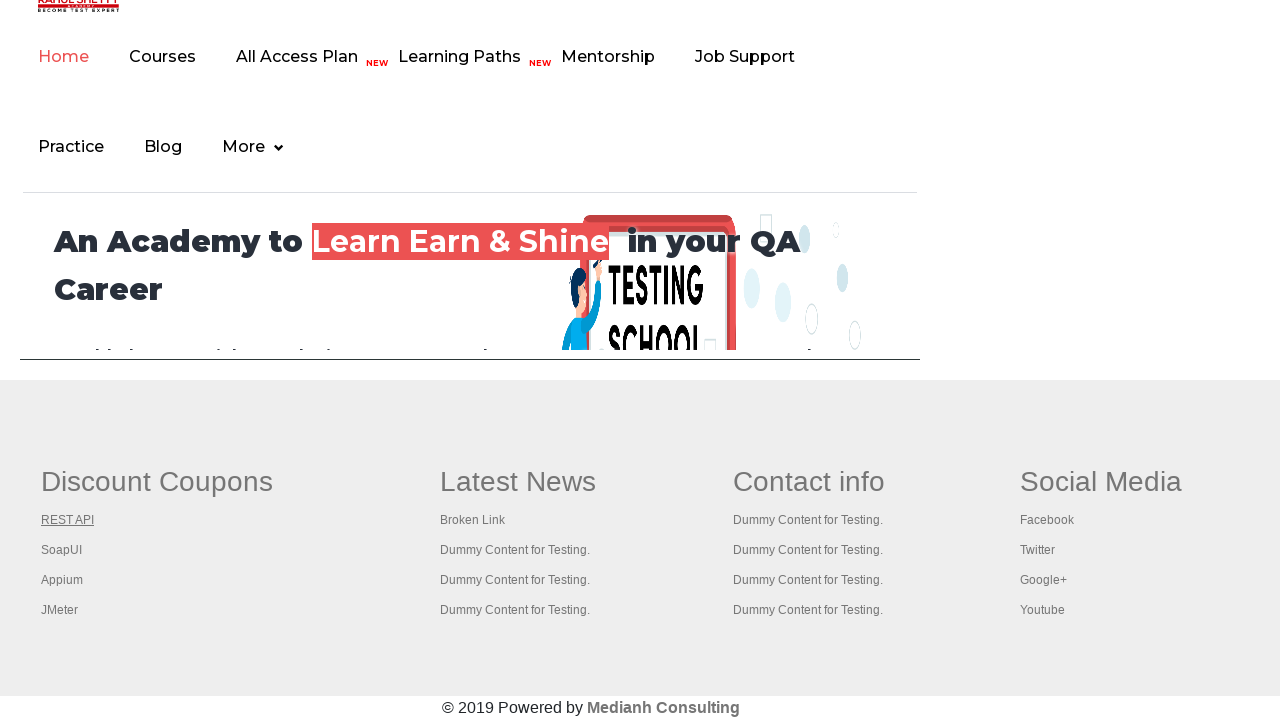

Selected footer link at index 2
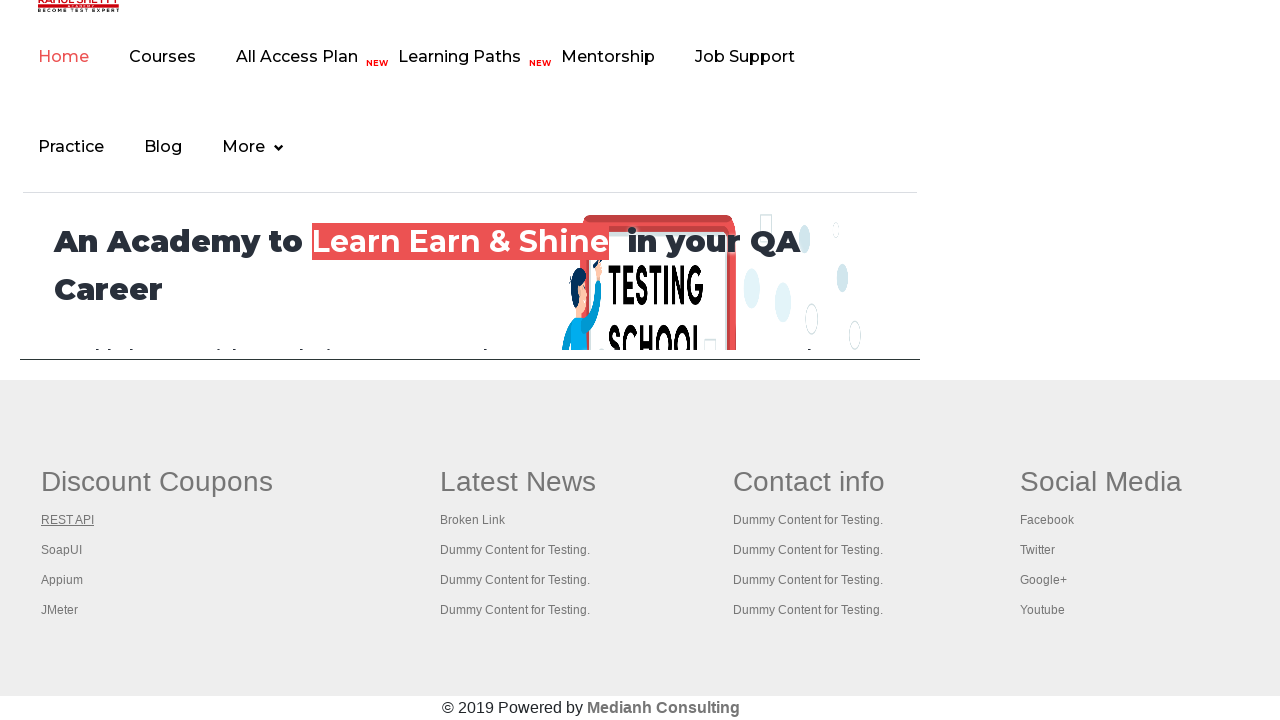

Opened footer link 2 in new tab (Ctrl+Click) at (62, 550) on xpath=//div[@id='gf-BIG']//td[1]//a >> nth=2
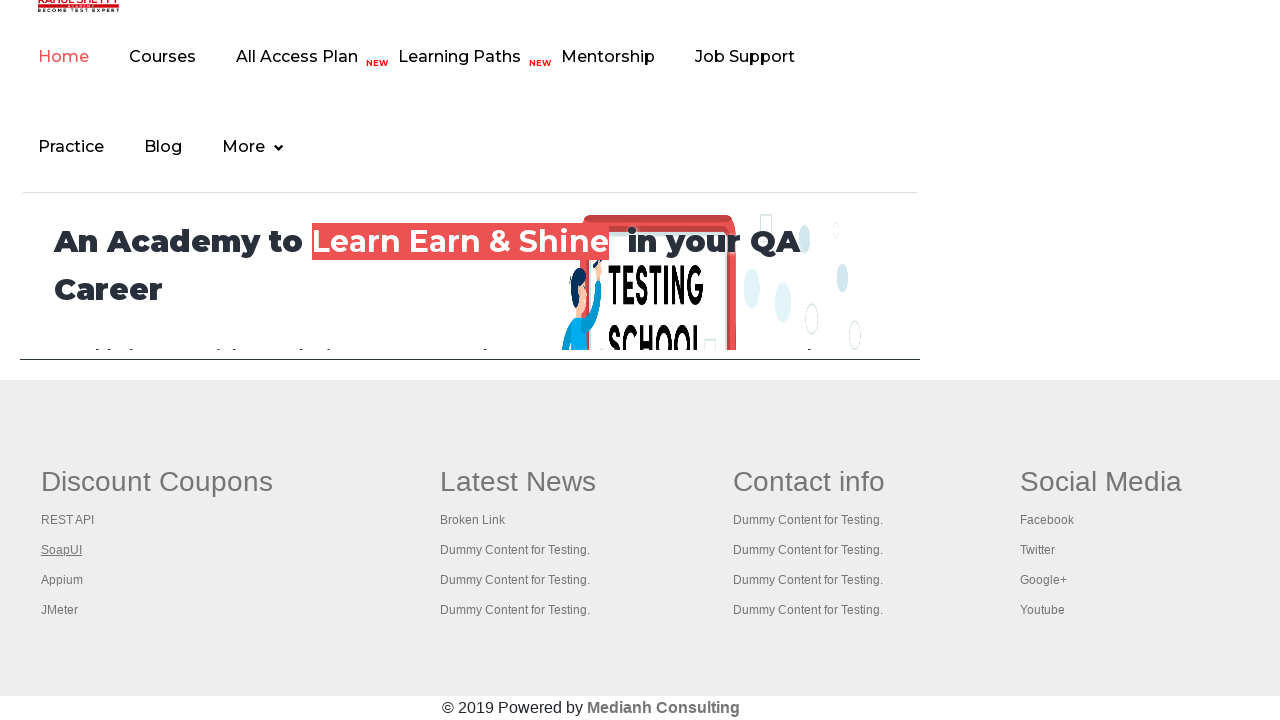

Selected footer link at index 3
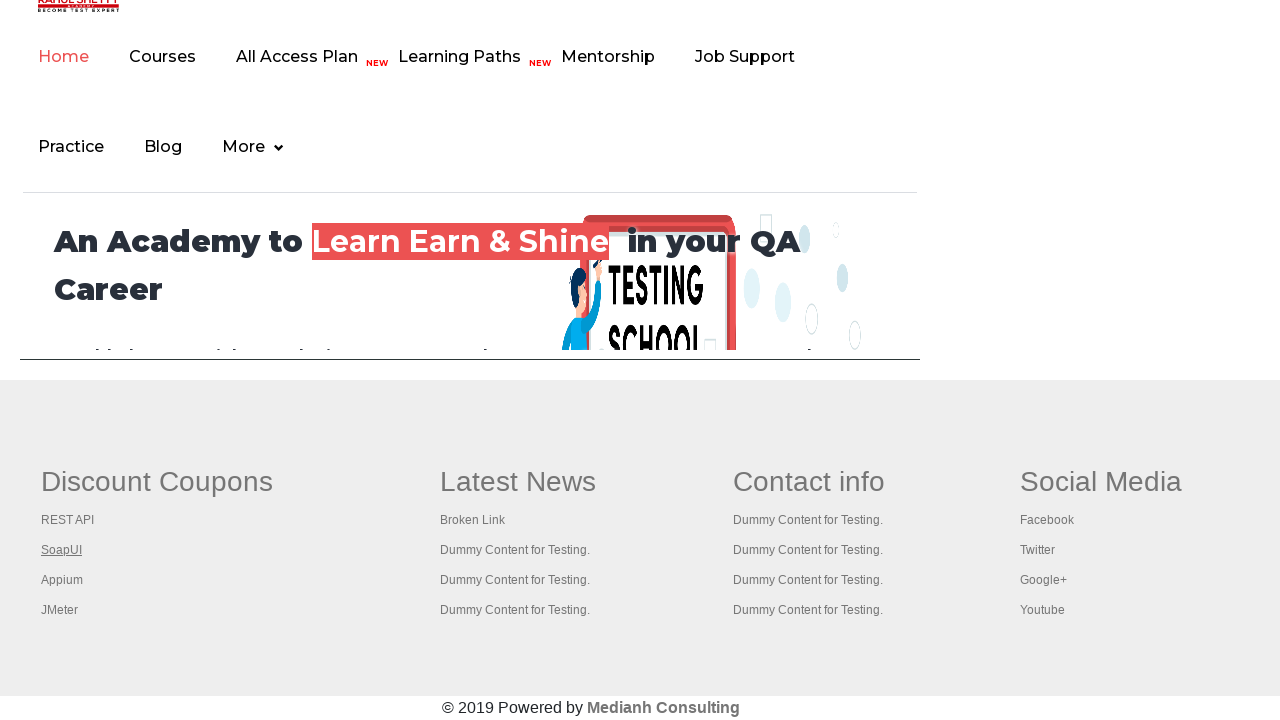

Opened footer link 3 in new tab (Ctrl+Click) at (62, 580) on xpath=//div[@id='gf-BIG']//td[1]//a >> nth=3
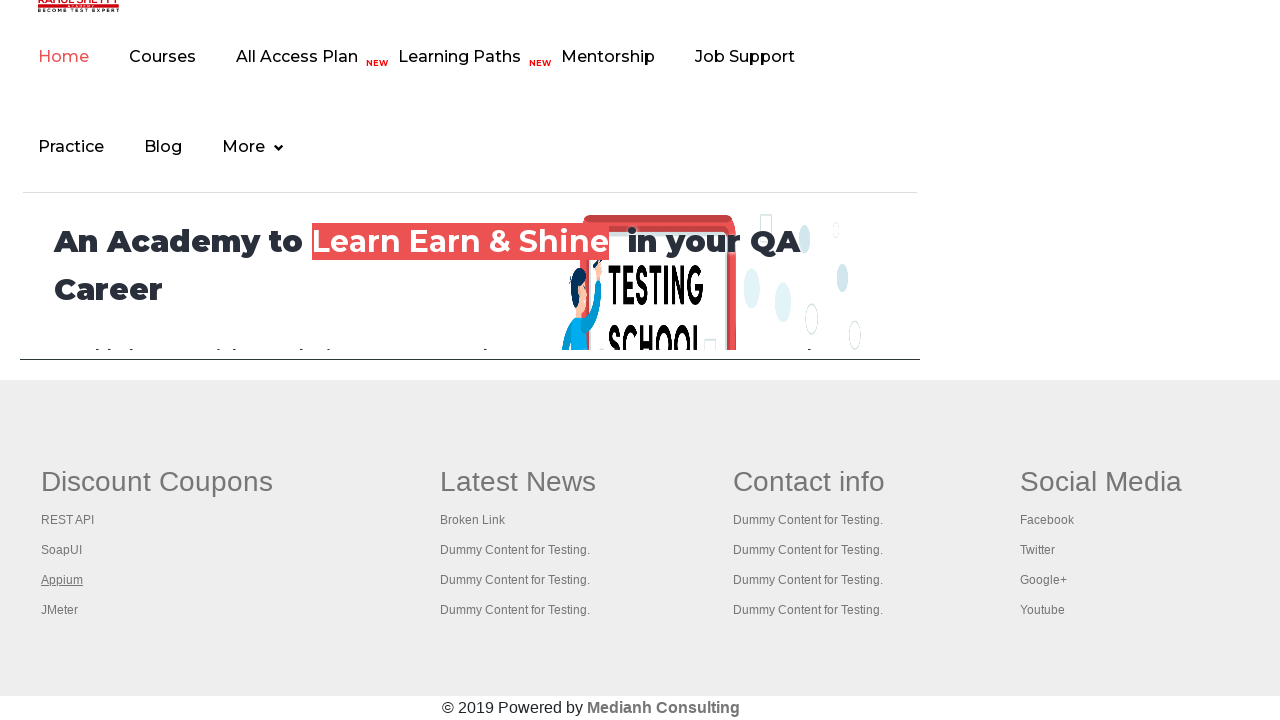

Selected footer link at index 4
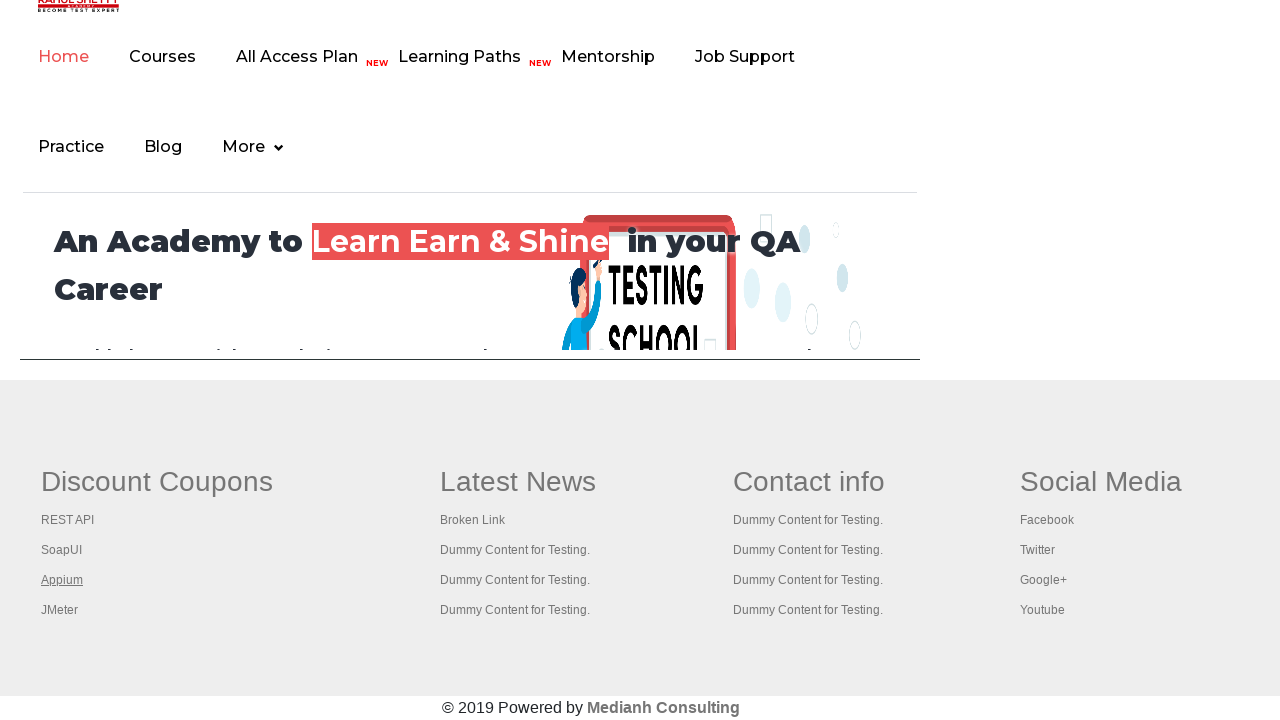

Opened footer link 4 in new tab (Ctrl+Click) at (60, 610) on xpath=//div[@id='gf-BIG']//td[1]//a >> nth=4
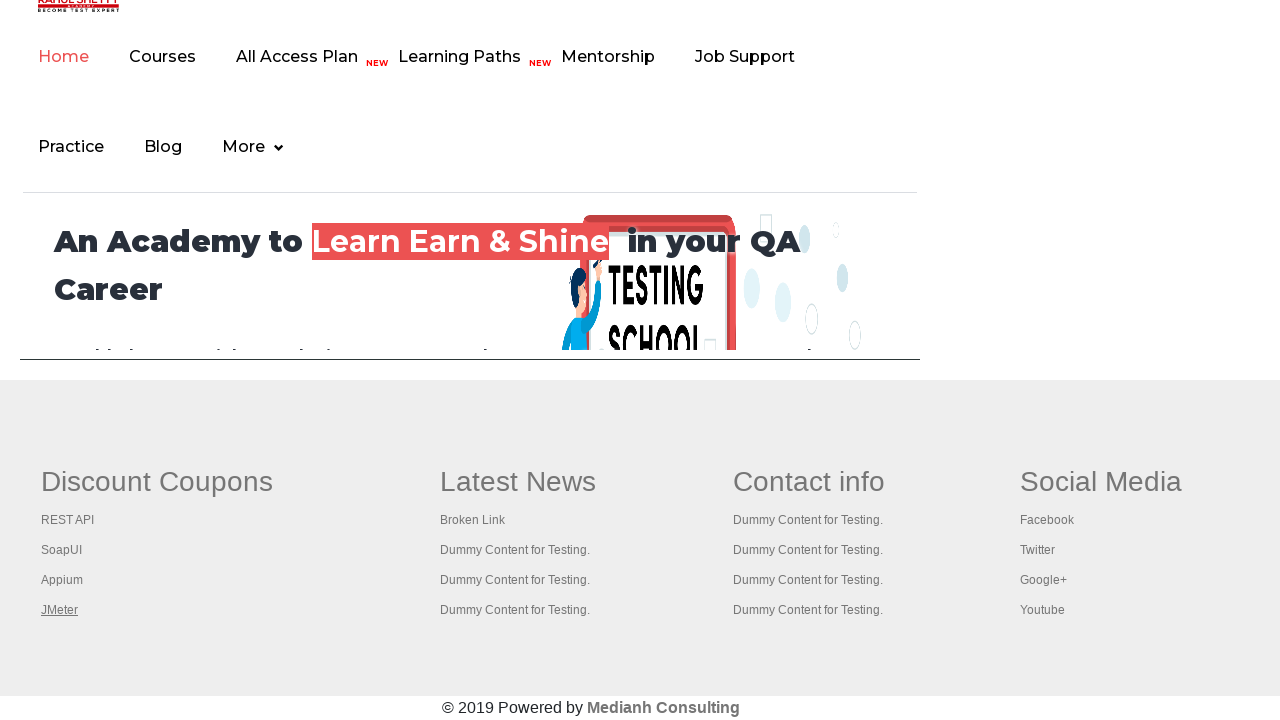

Waited for all new tabs to fully open
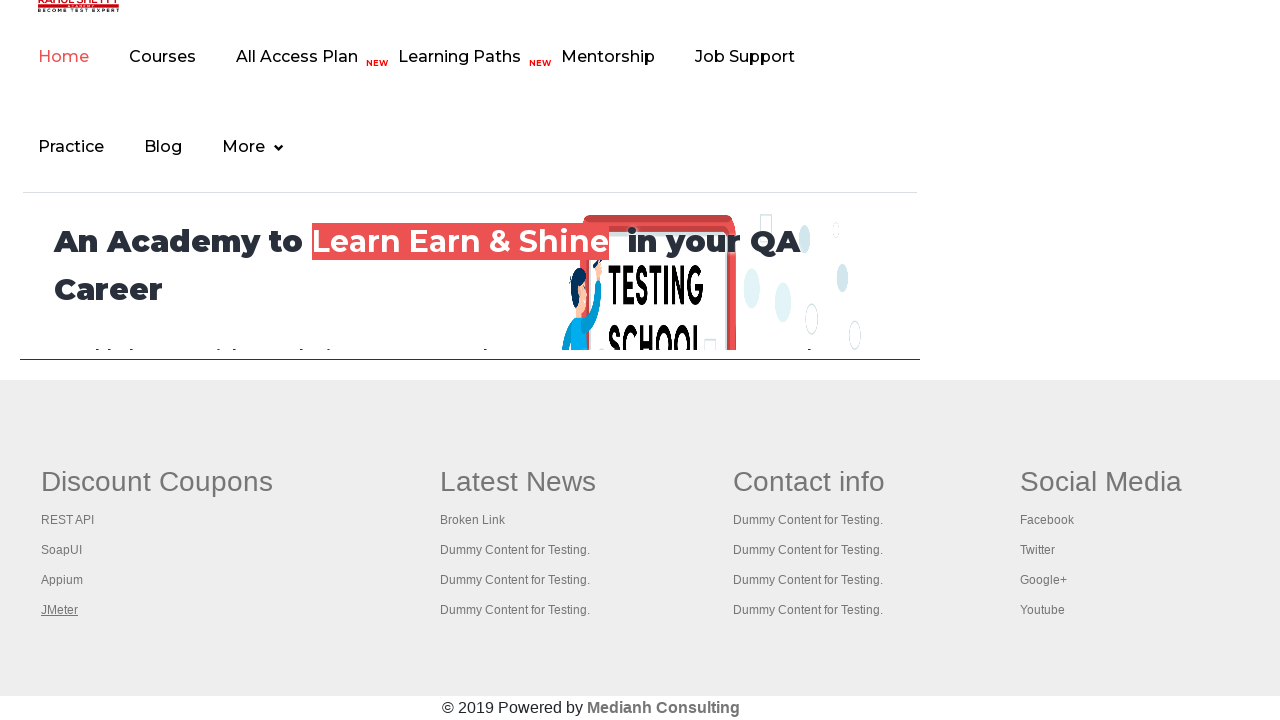

Retrieved all 5 open tabs from context
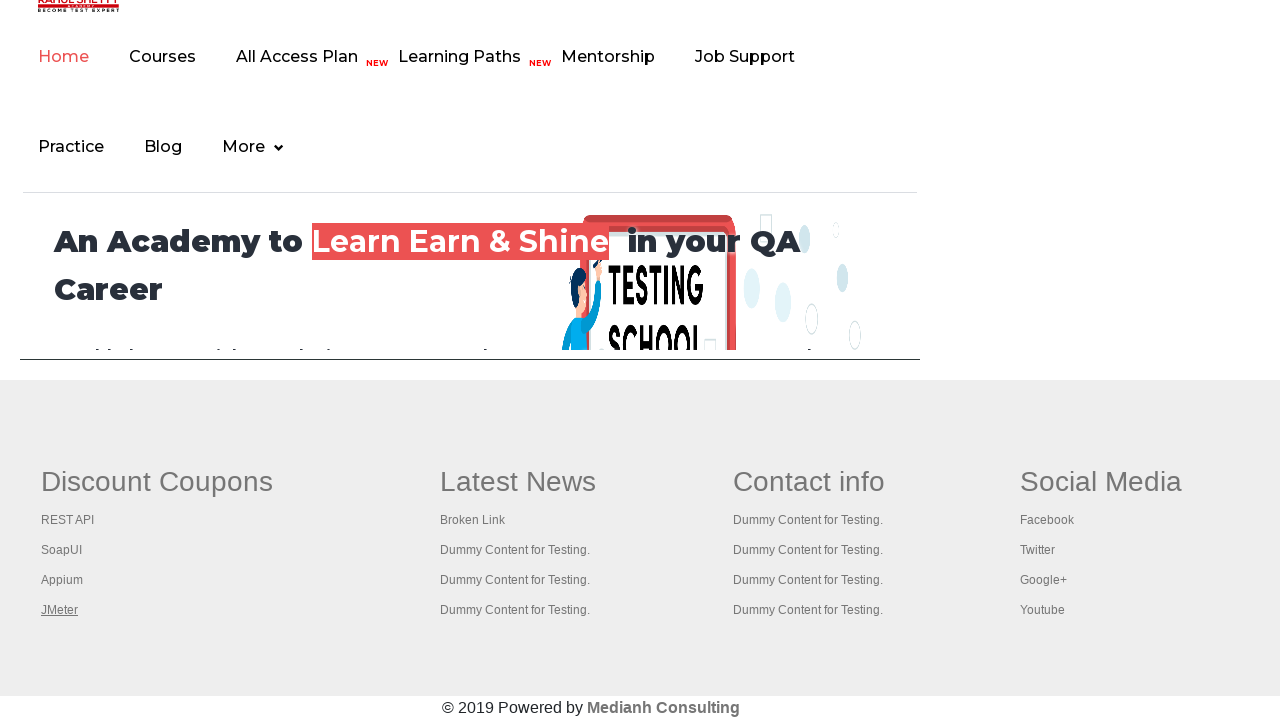

Switched to a new tab
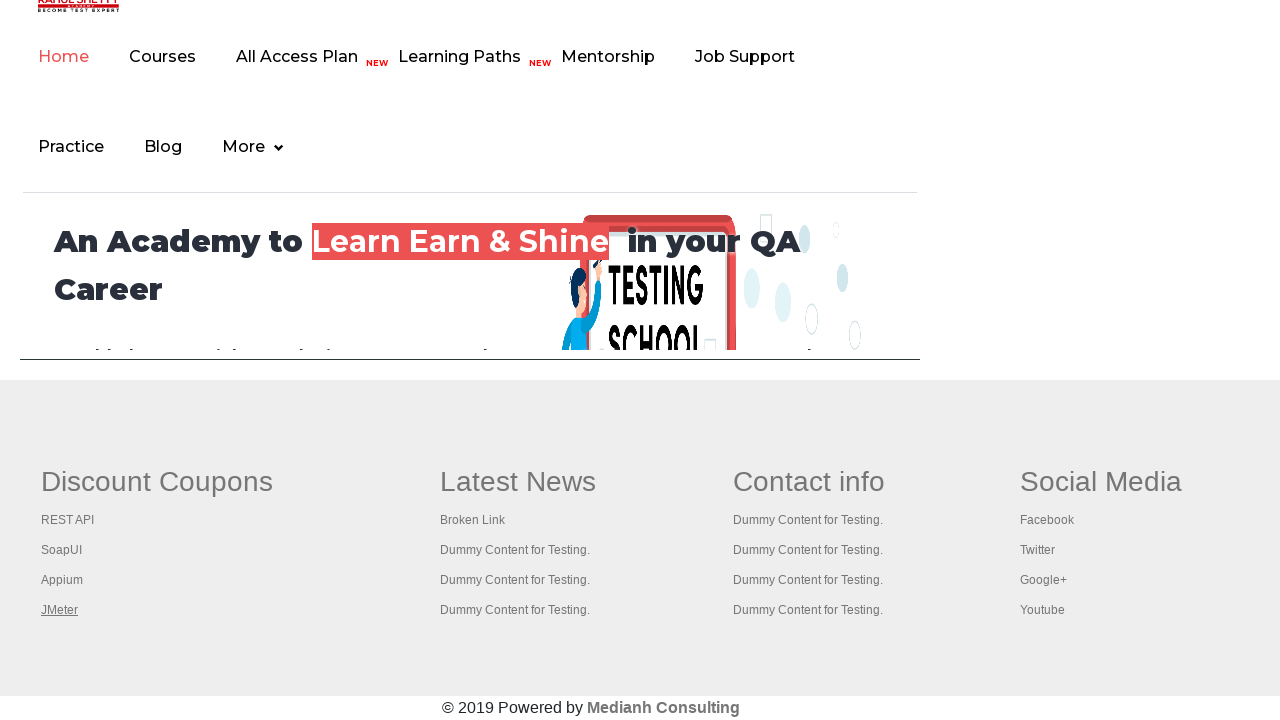

Verified tab loaded with domcontentloaded state
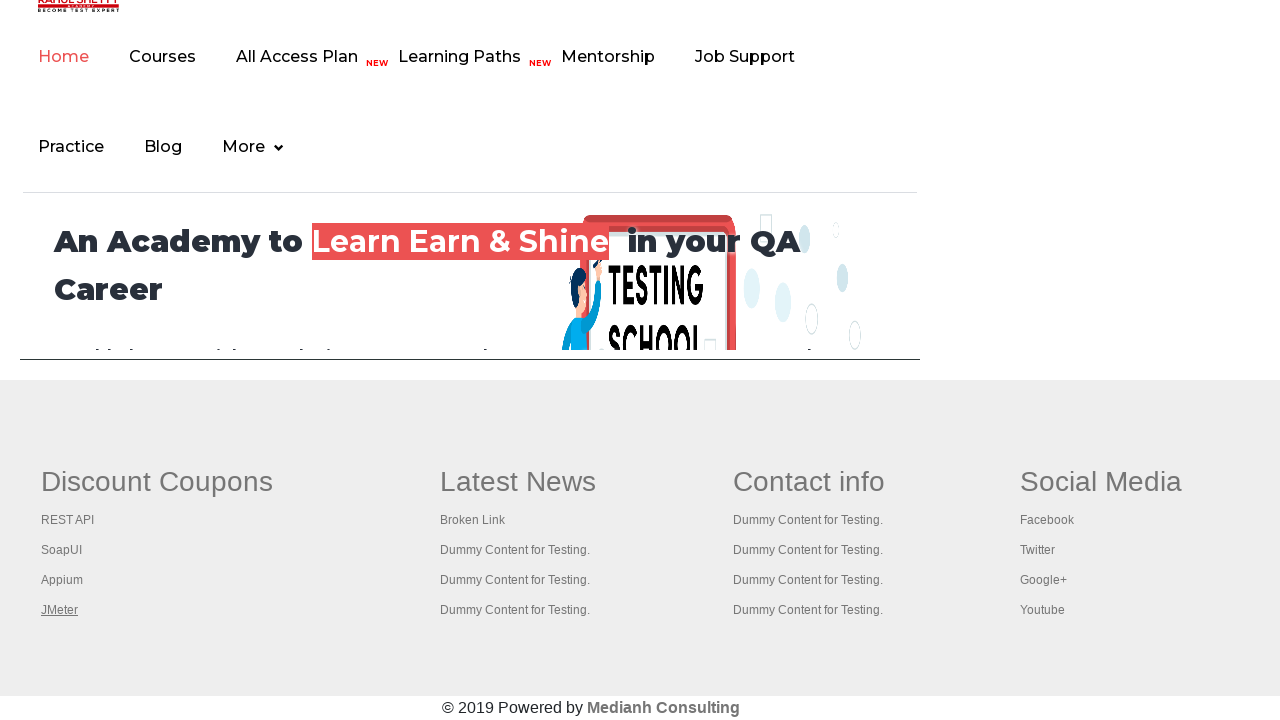

Switched to a new tab
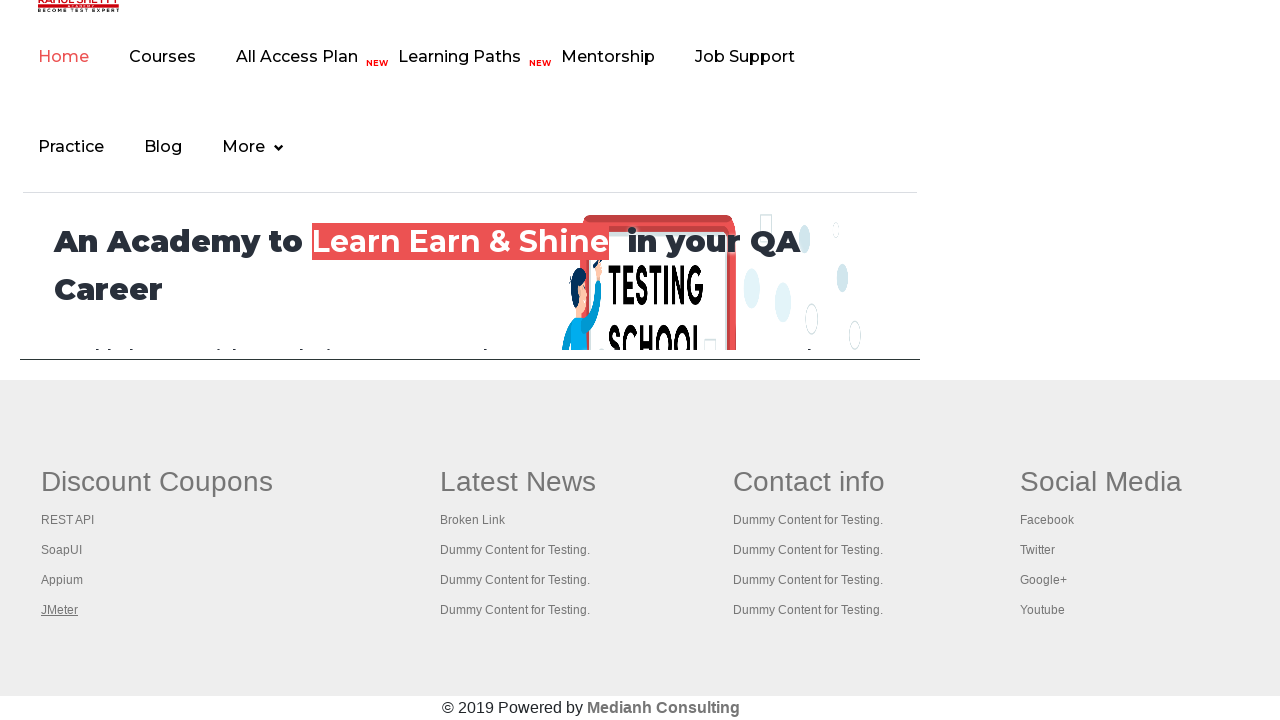

Verified tab loaded with domcontentloaded state
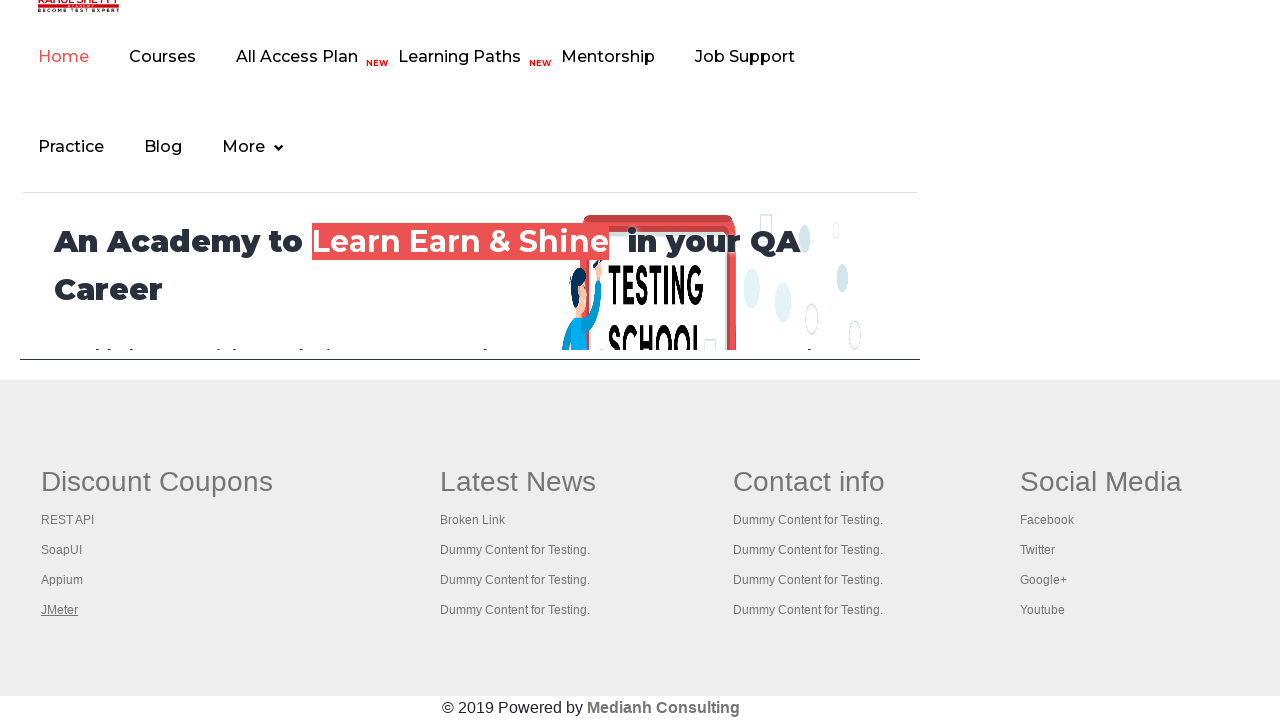

Switched to a new tab
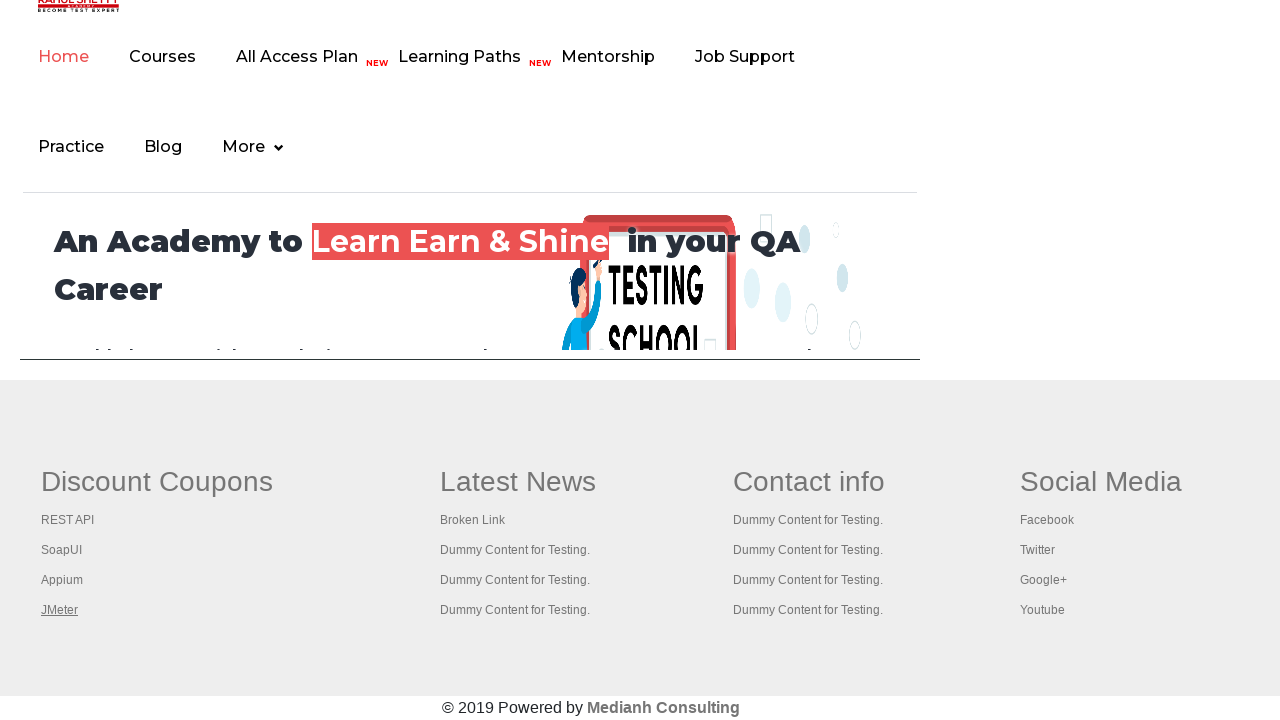

Verified tab loaded with domcontentloaded state
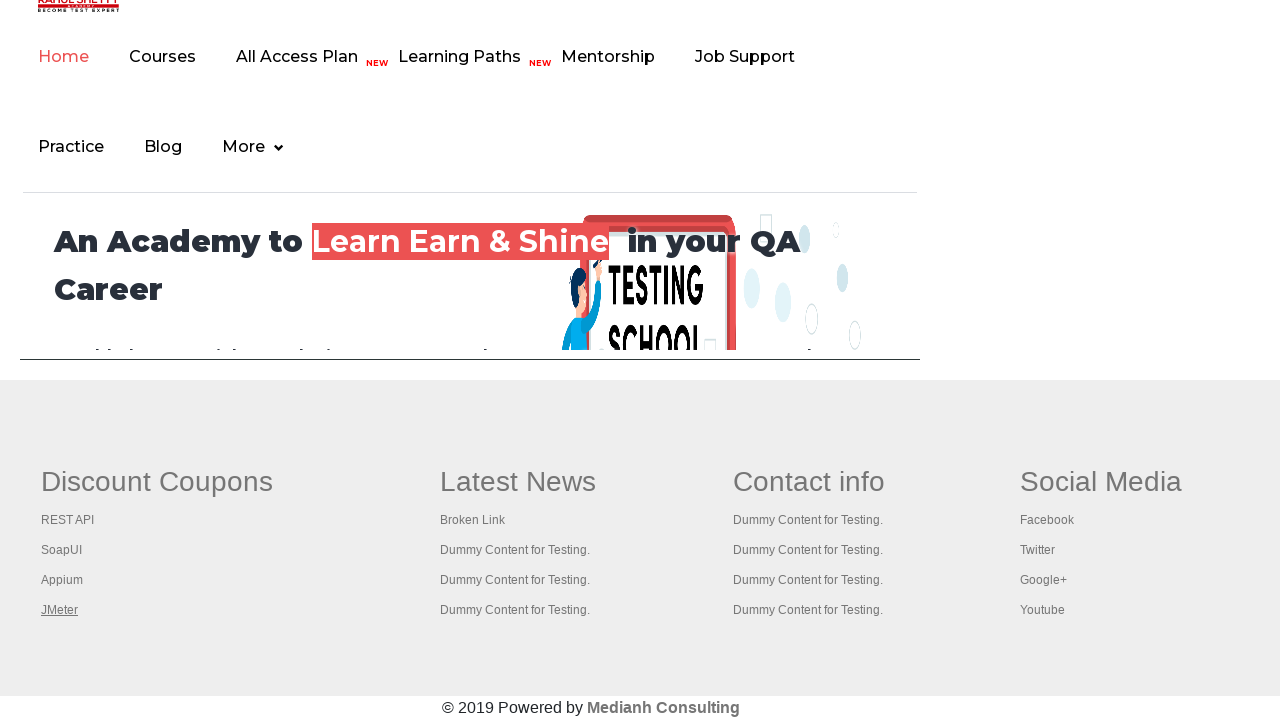

Switched to a new tab
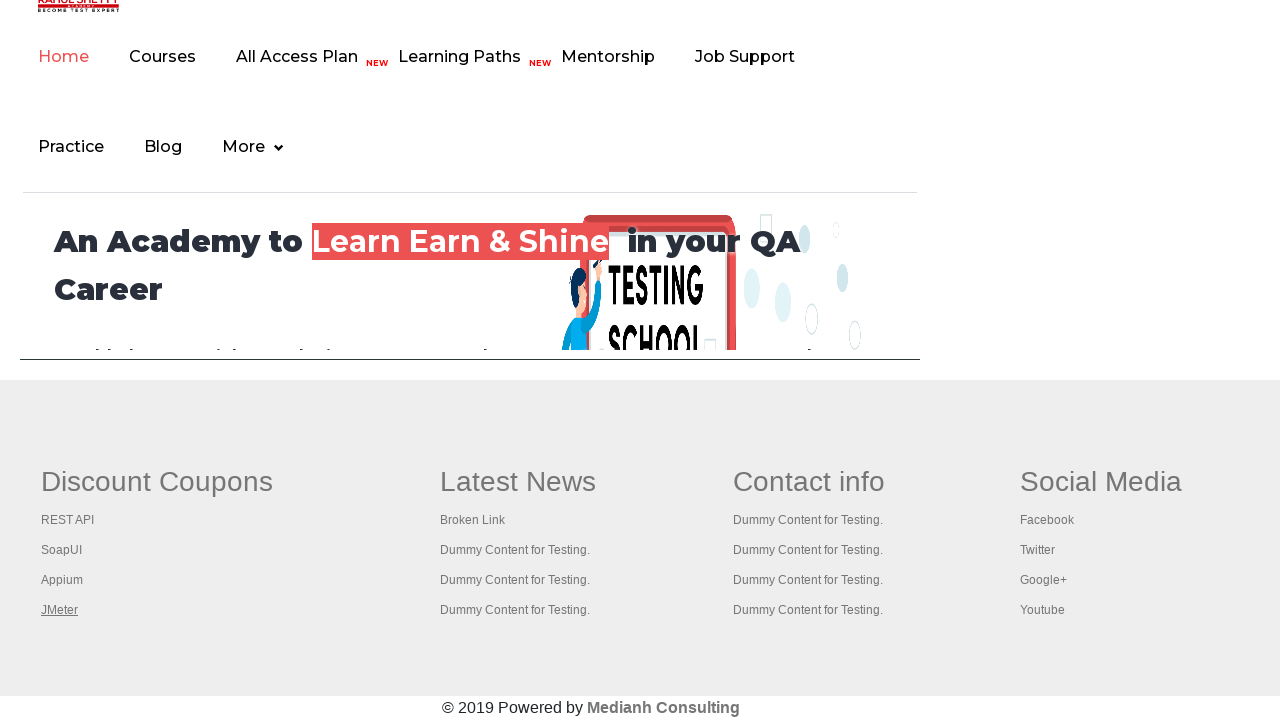

Verified tab loaded with domcontentloaded state
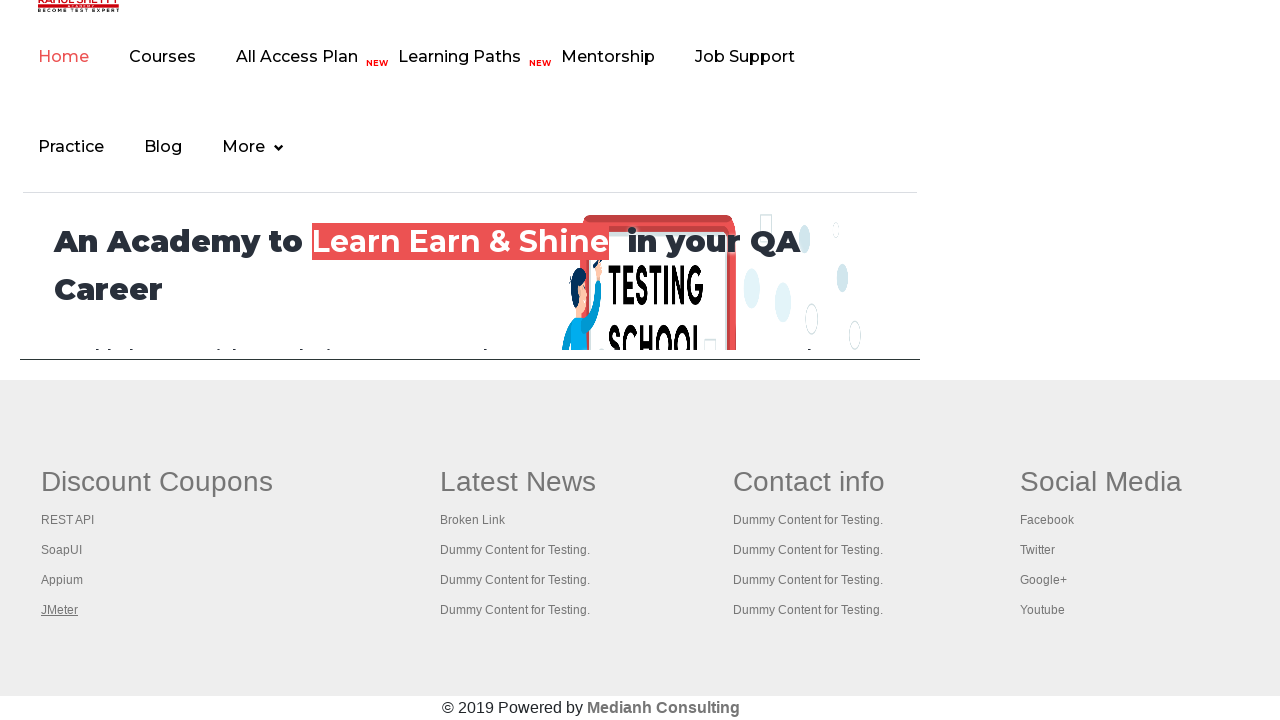

Switched to a new tab
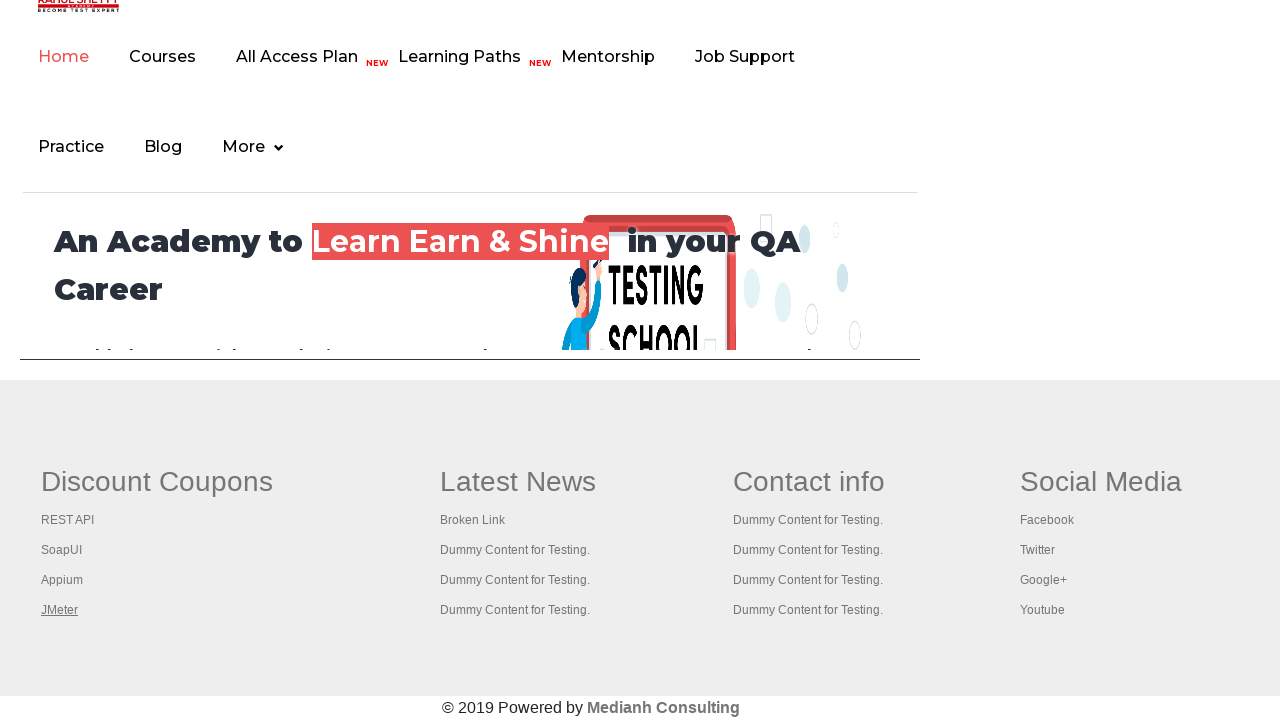

Verified tab loaded with domcontentloaded state
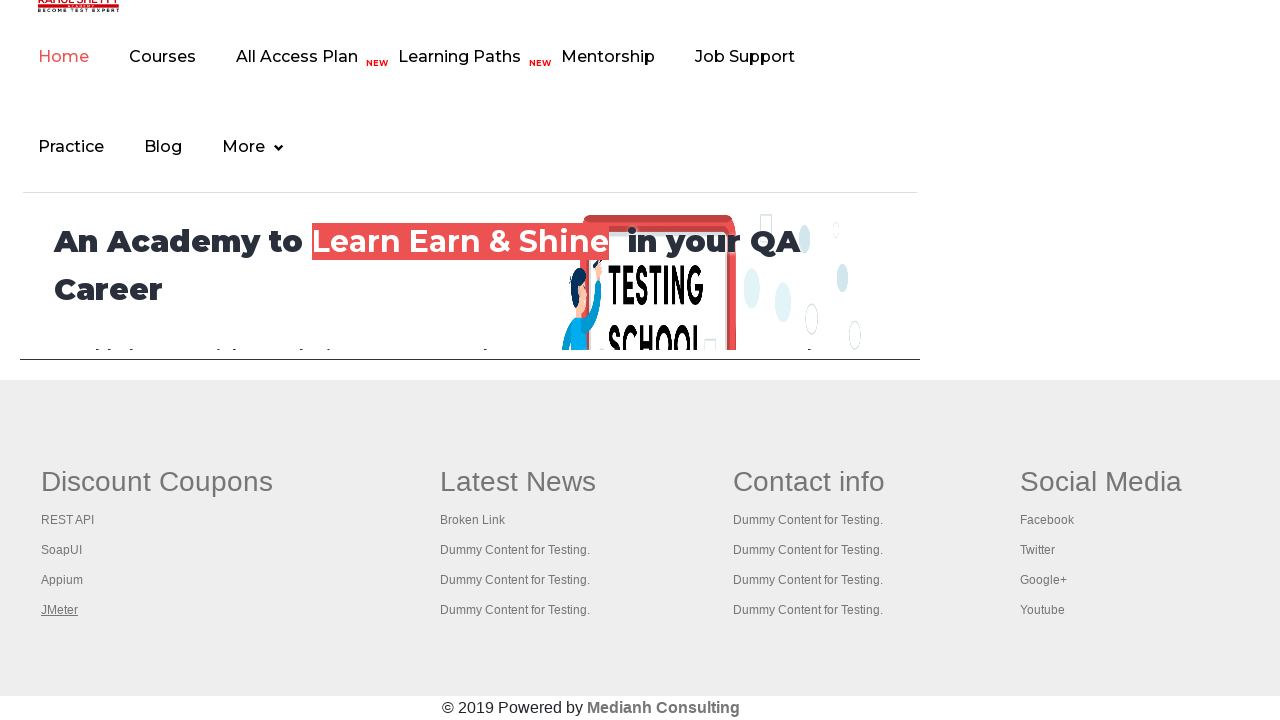

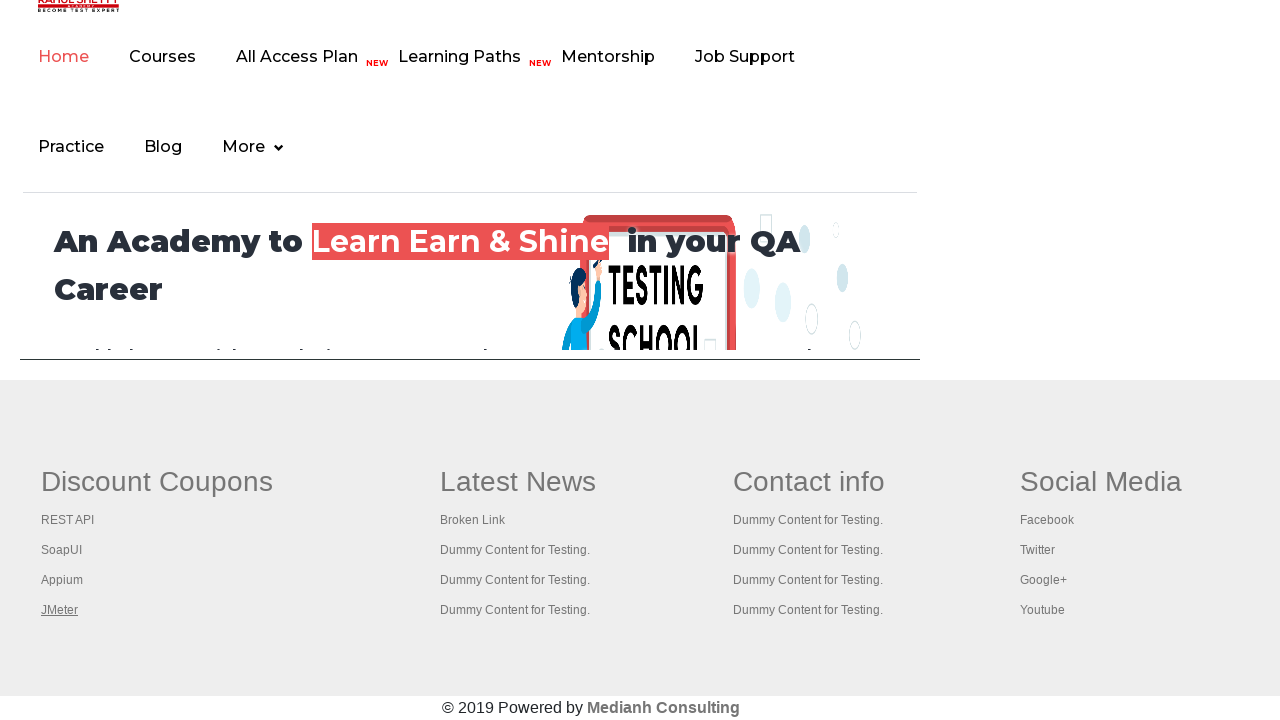